Tests dynamic control functionality by verifying a textbox is initially disabled, clicking Enable button, waiting for it to become enabled, and verifying the success message appears

Starting URL: https://the-internet.herokuapp.com/dynamic_controls

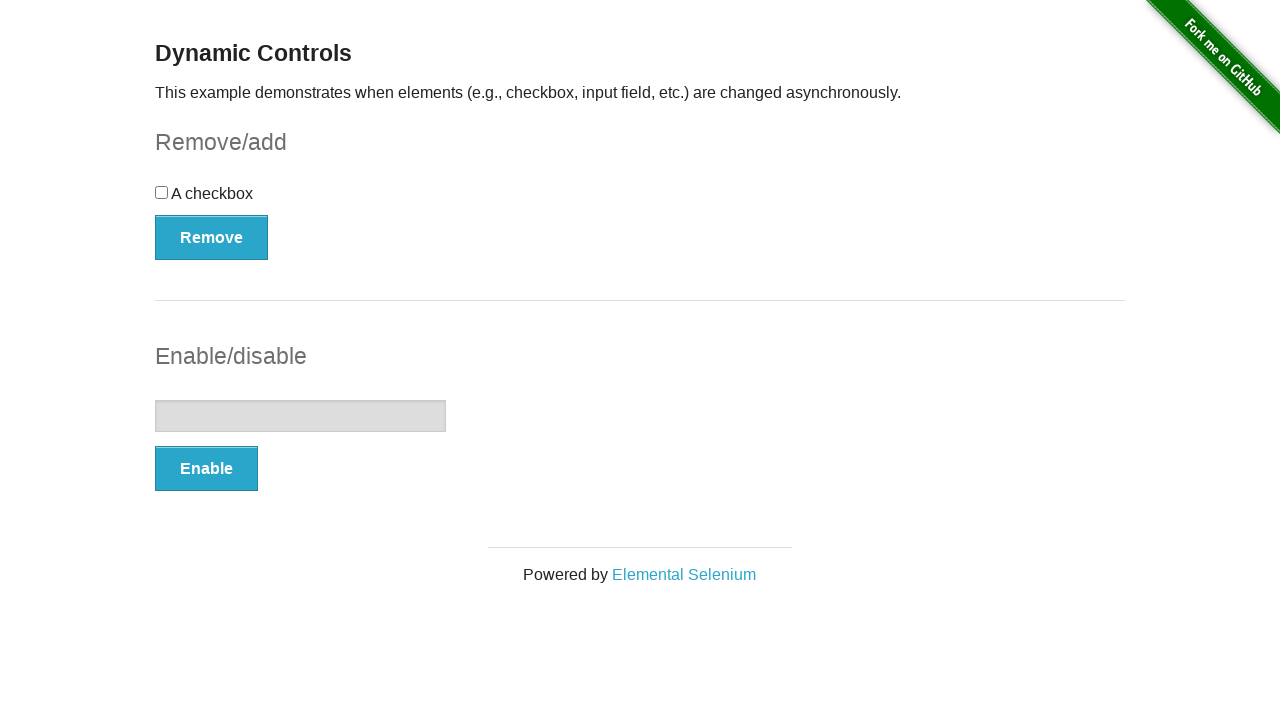

Navigated to dynamic controls page
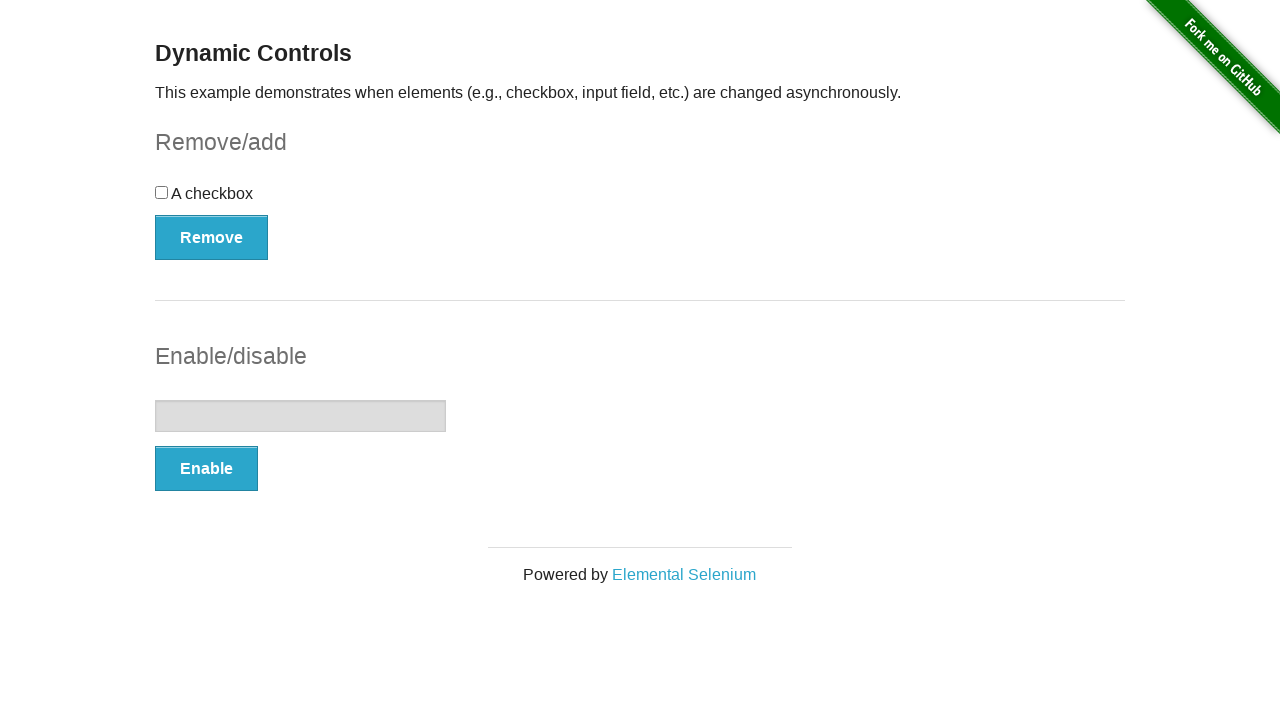

Located textbox element
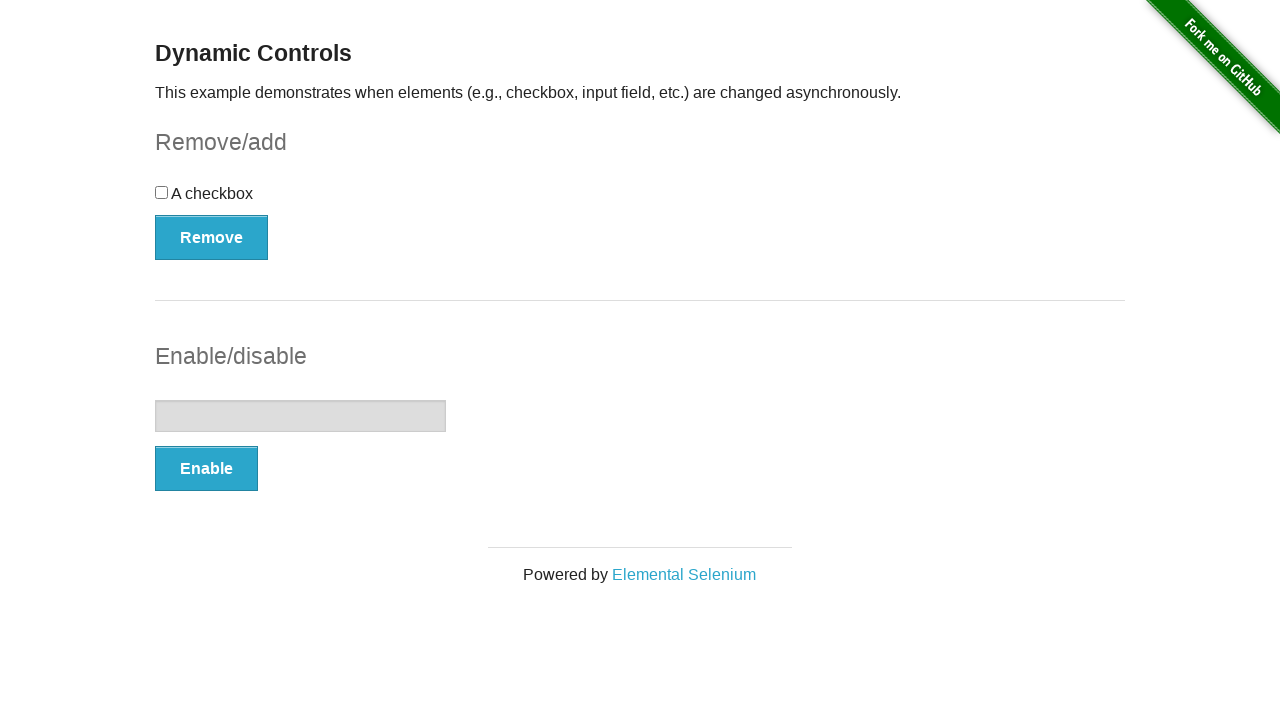

Verified textbox is initially disabled
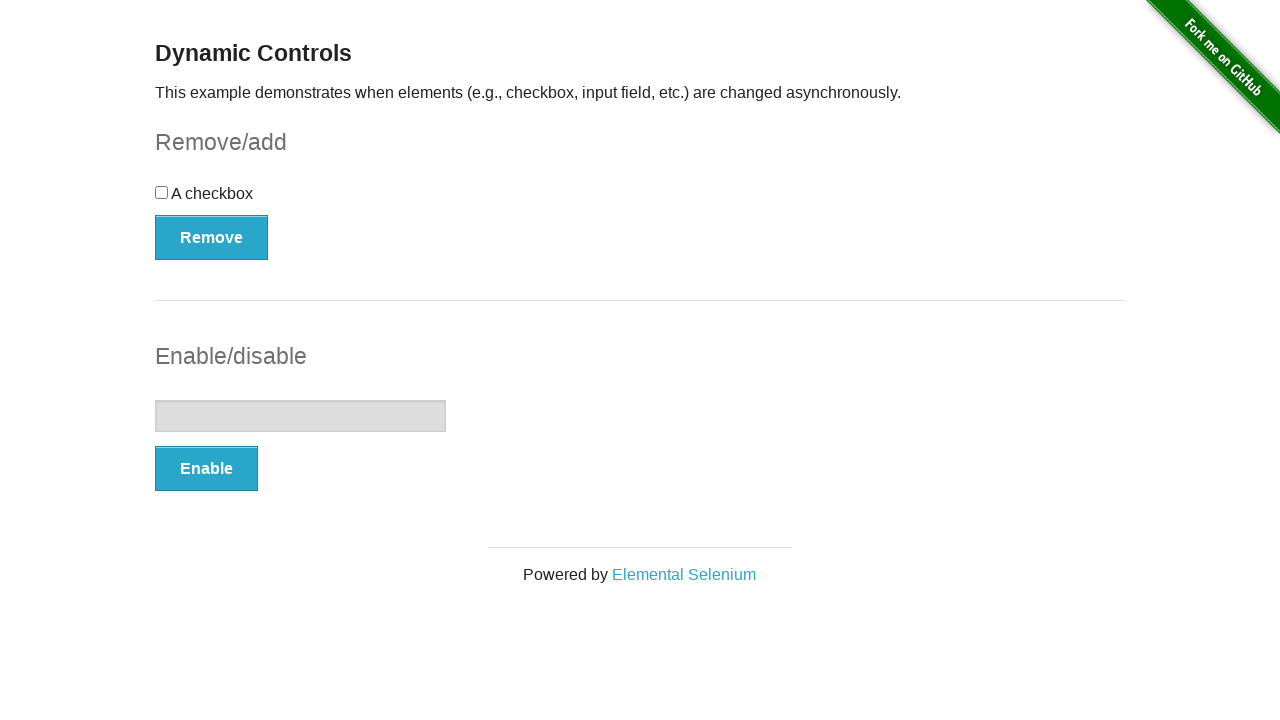

Clicked Enable button at (206, 469) on xpath=//button[text()='Enable']
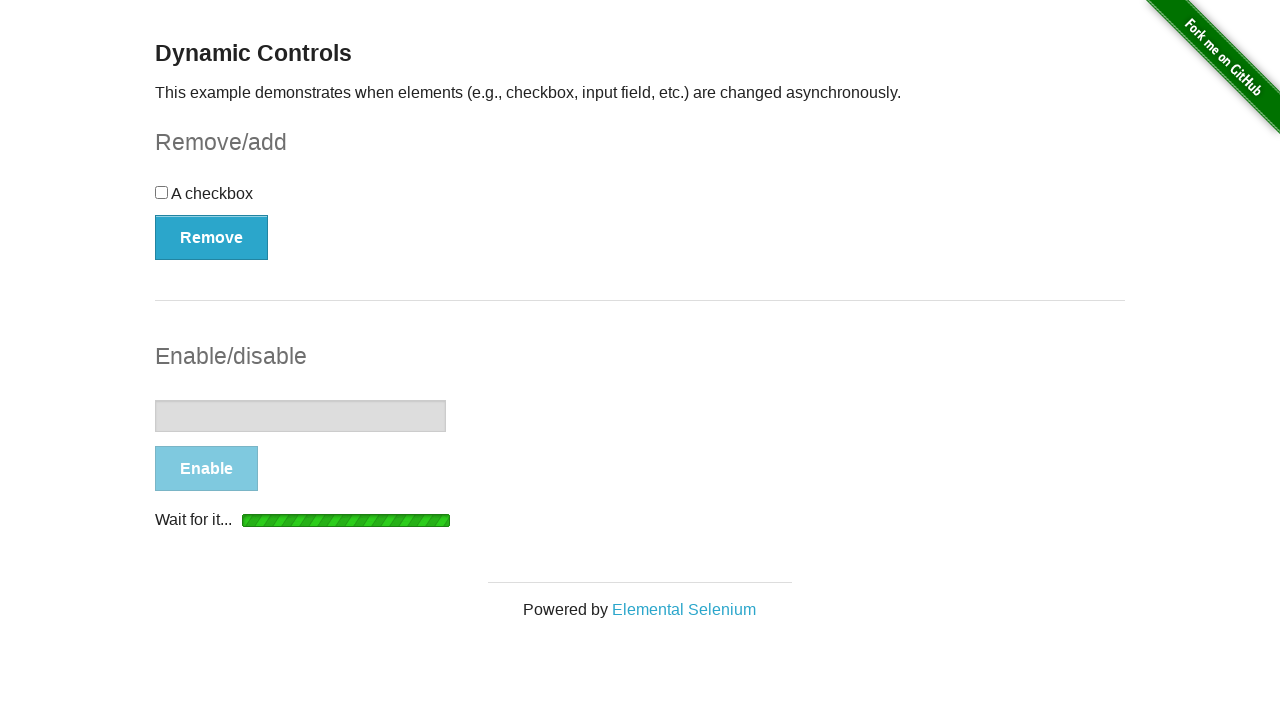

Waited for textbox to become enabled
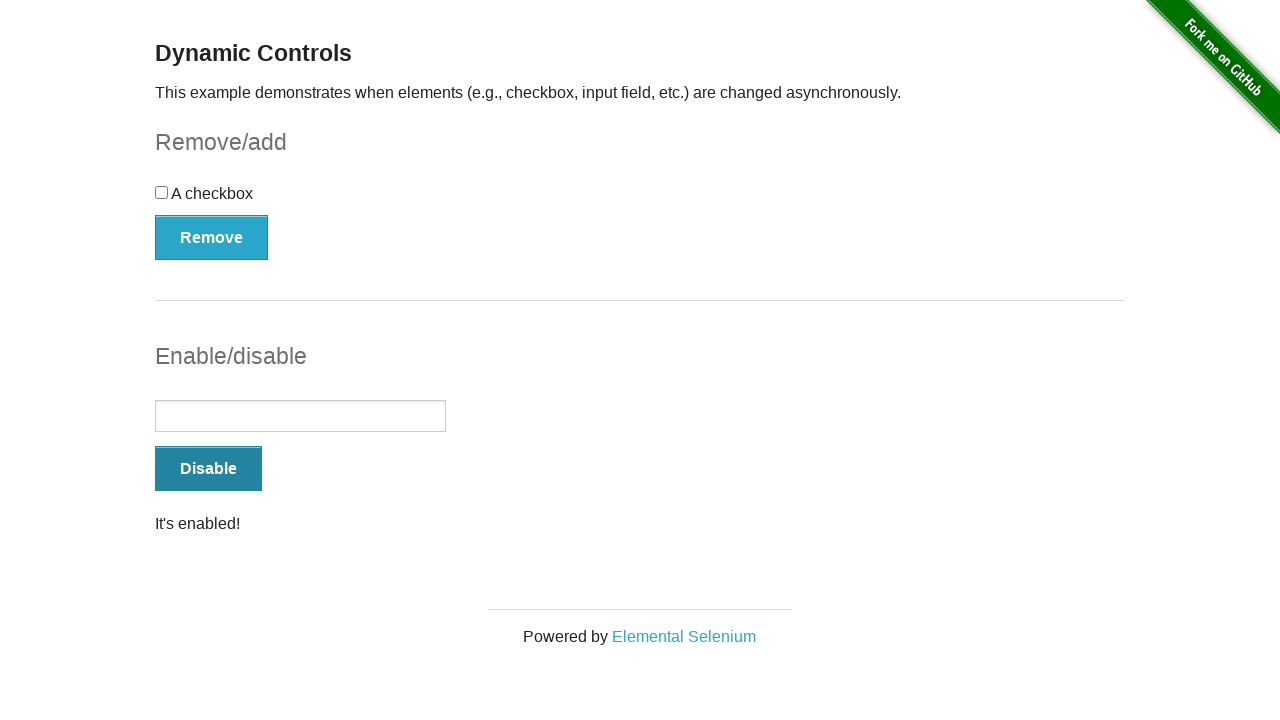

Located success message element
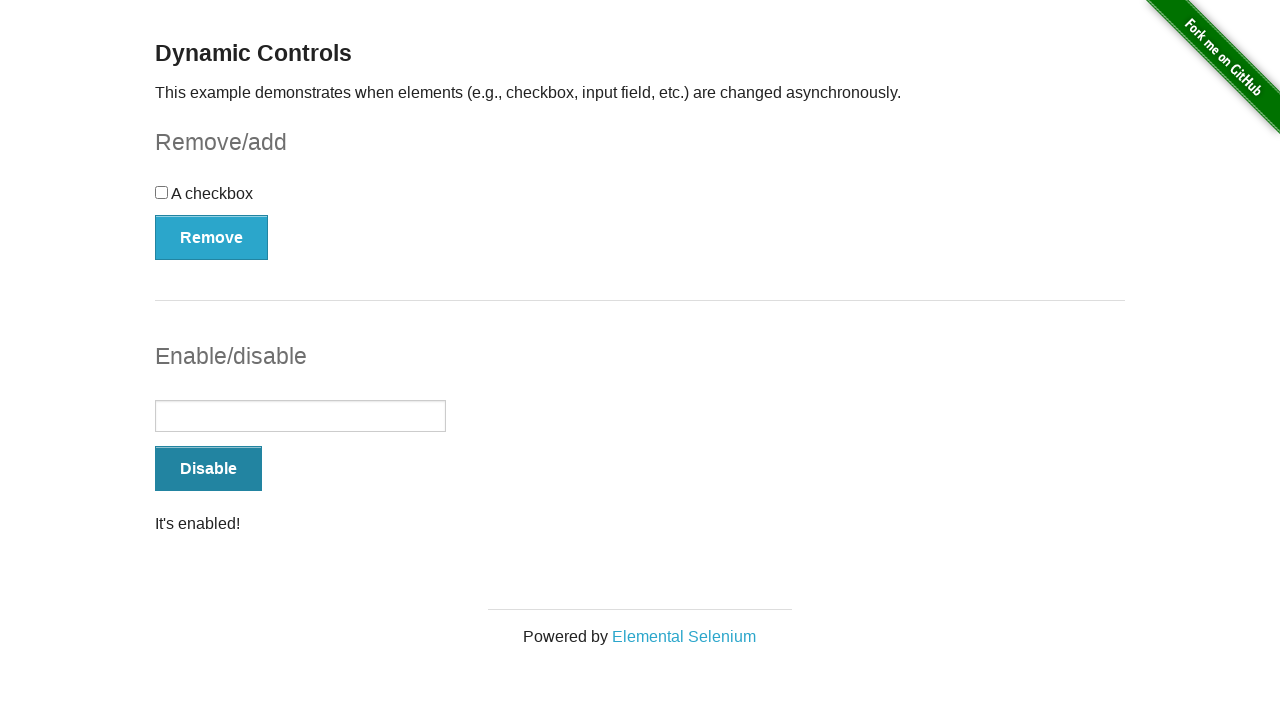

Verified success message is visible
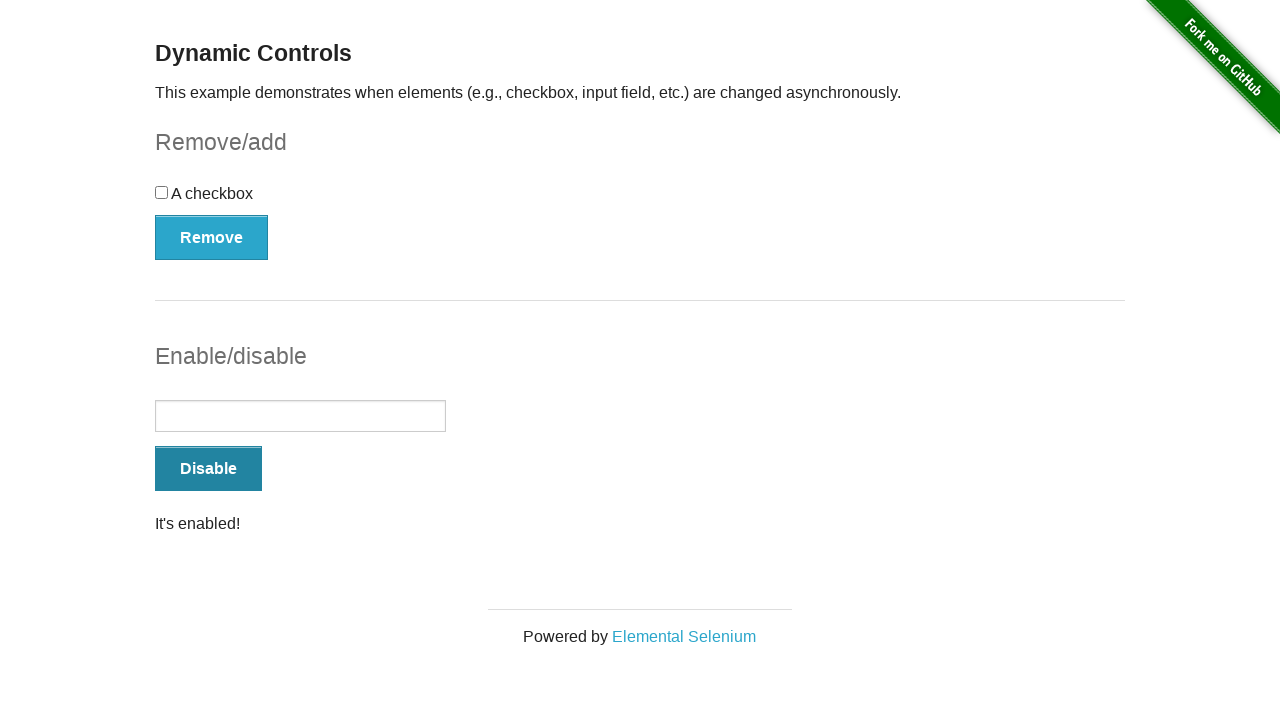

Verified success message contains 'It's enabled!' text
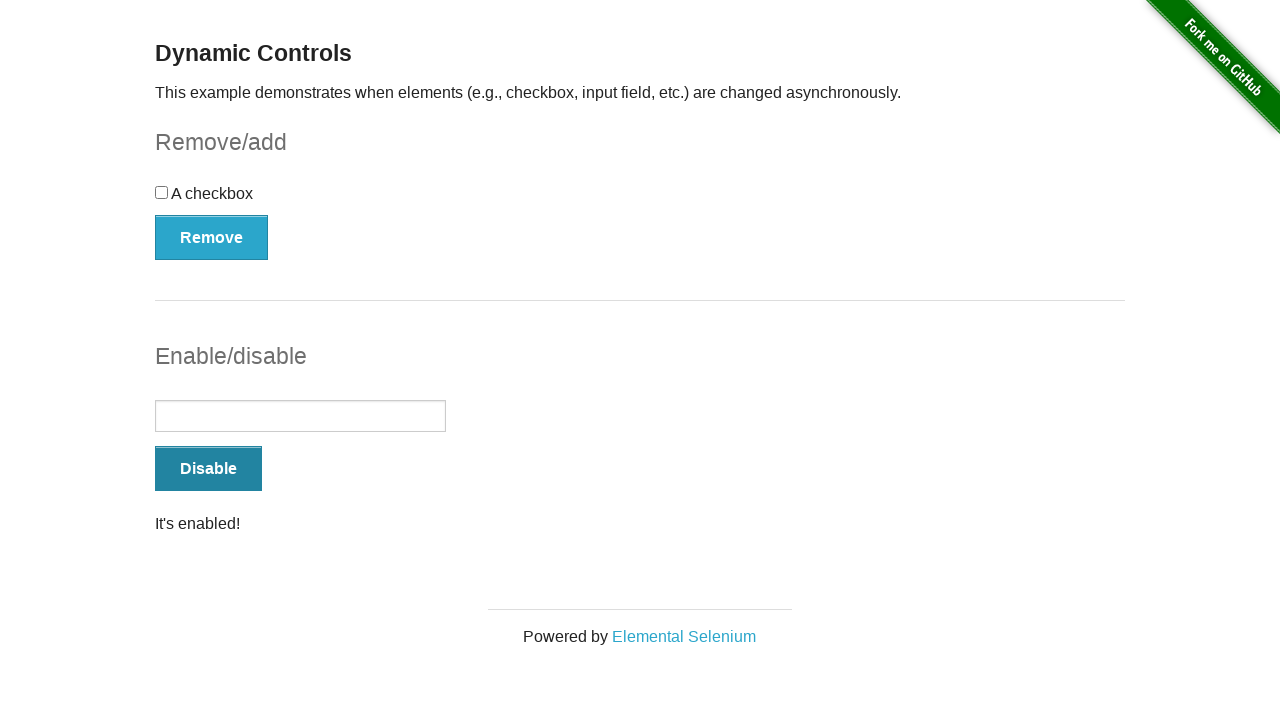

Verified textbox is now enabled
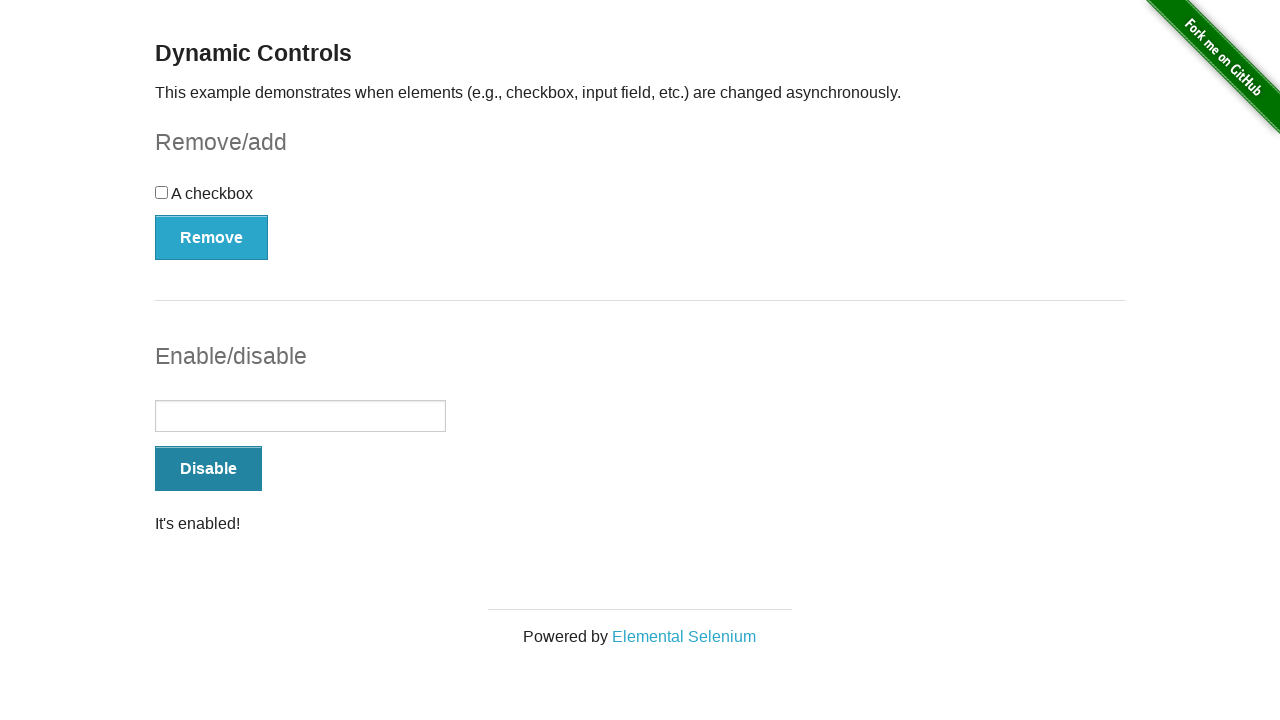

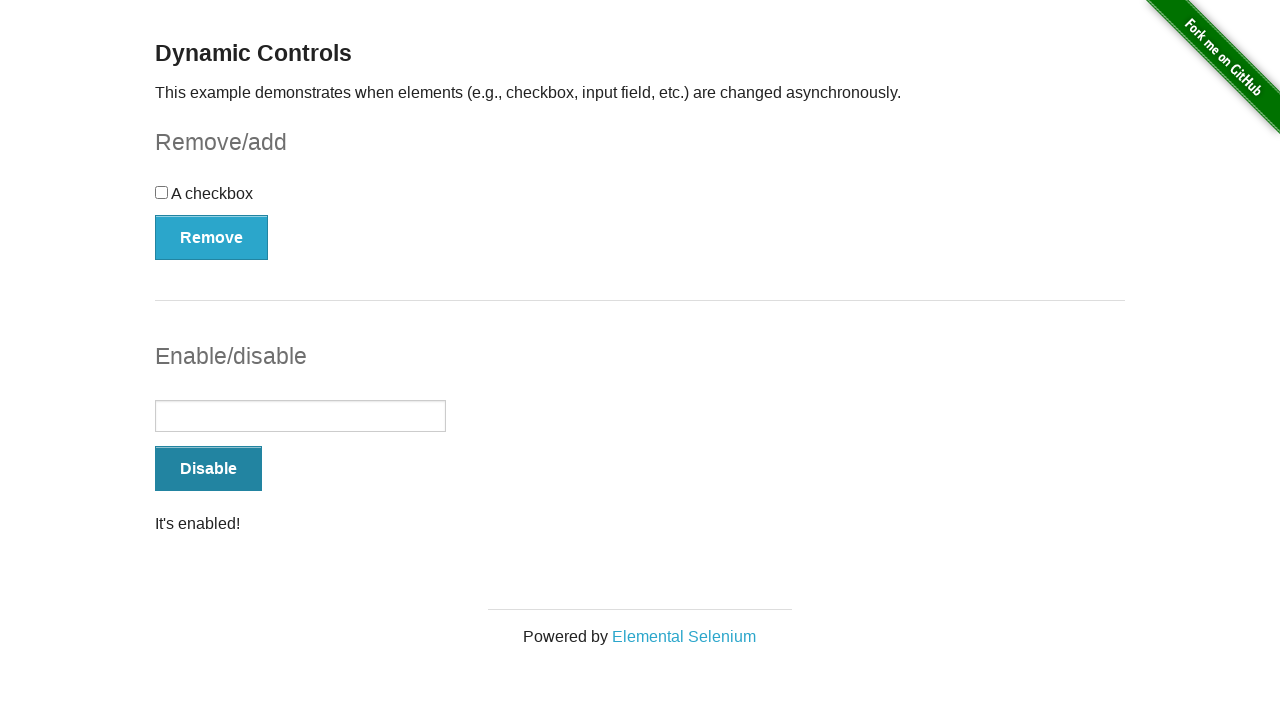